Tests a practice Angular form by filling in name and email fields, checking a checkbox, and submitting the form, then verifying the success message appears.

Starting URL: https://rahulshettyacademy.com/angularpractice/

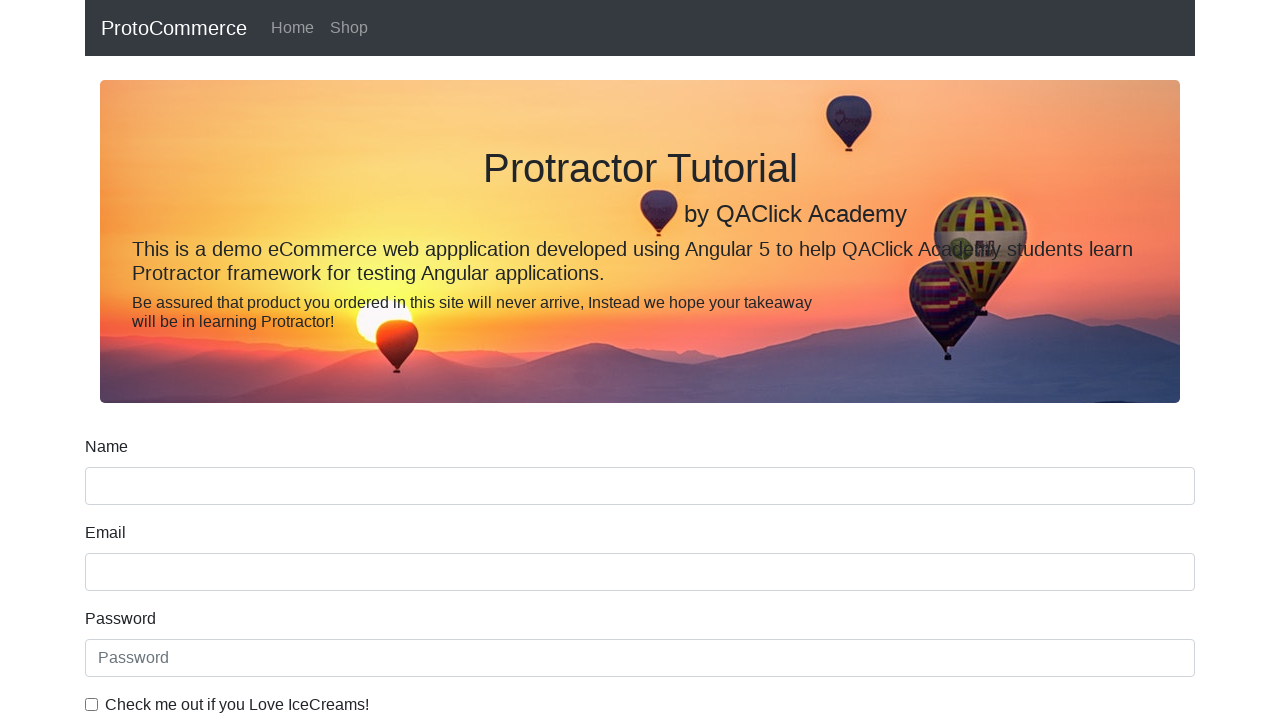

Filled name field with 'Alpay' on input[name='name']
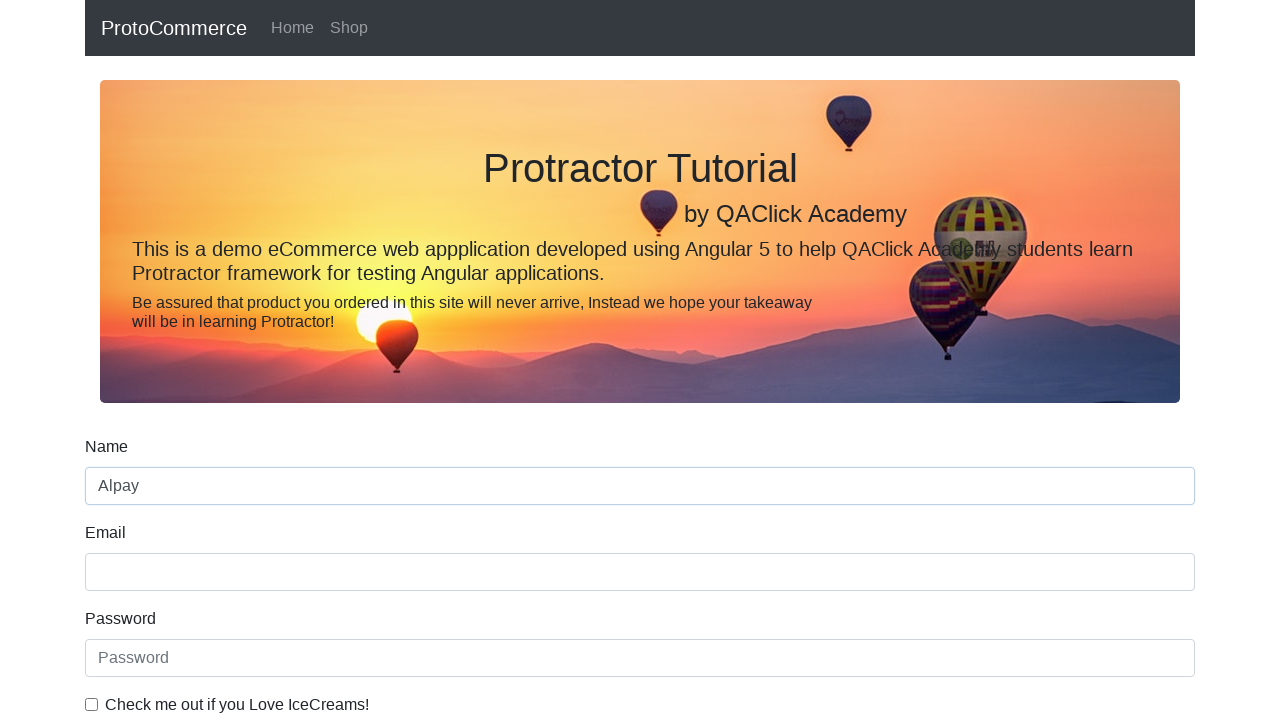

Overwrote name field with 'Alpaca' on input[name='name']
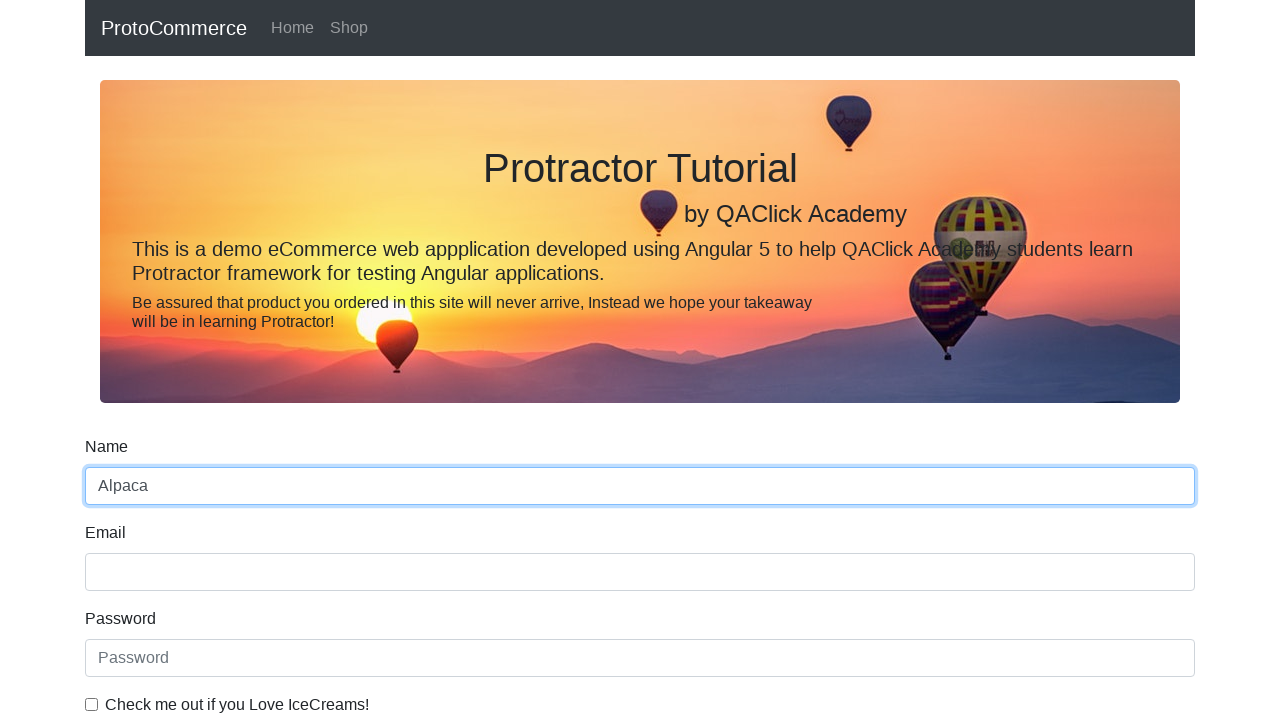

Filled email field with 'alpay.tester@example.com' on input[name='email']
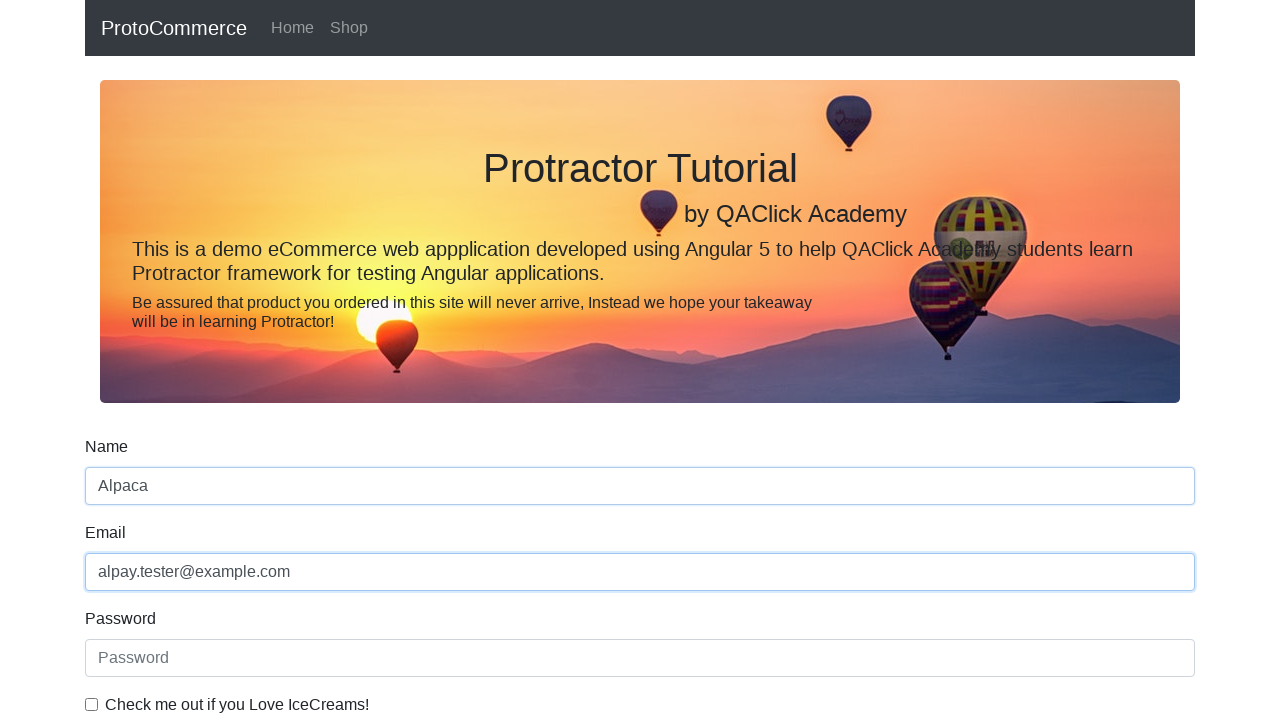

Checked the example checkbox at (92, 704) on #exampleCheck1
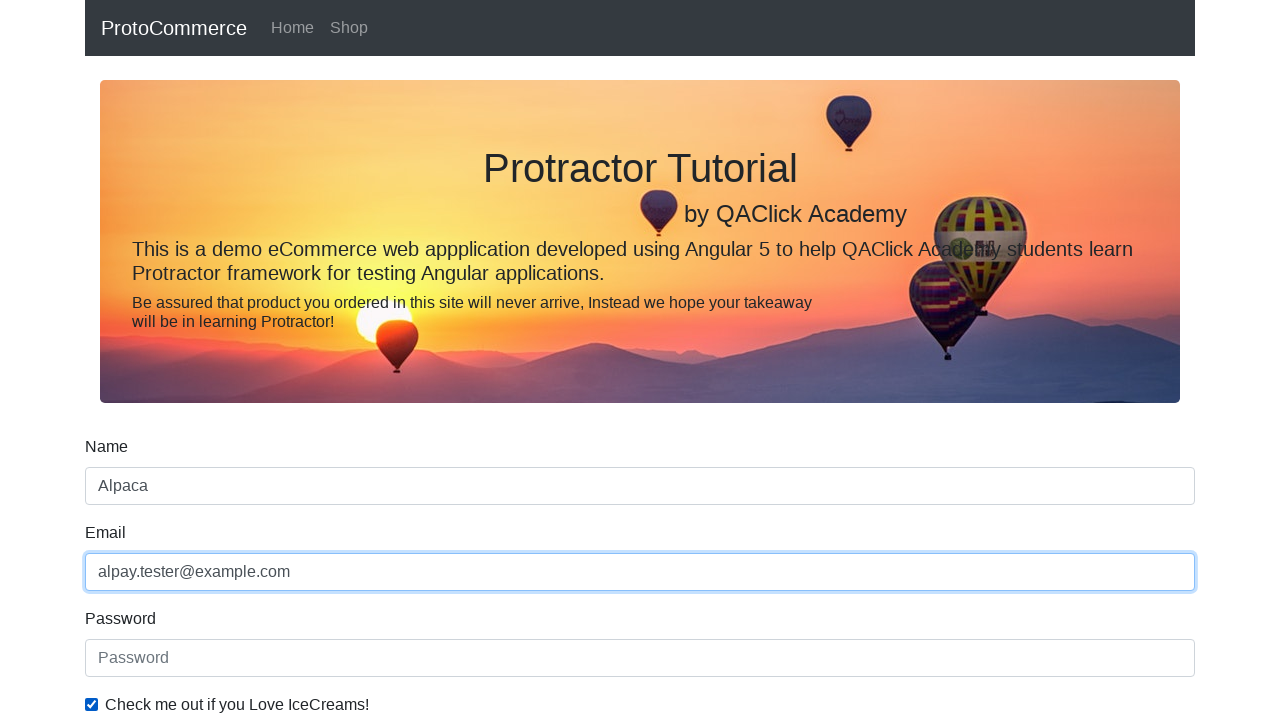

Clicked submit button to submit the form at (123, 491) on input[type='submit']
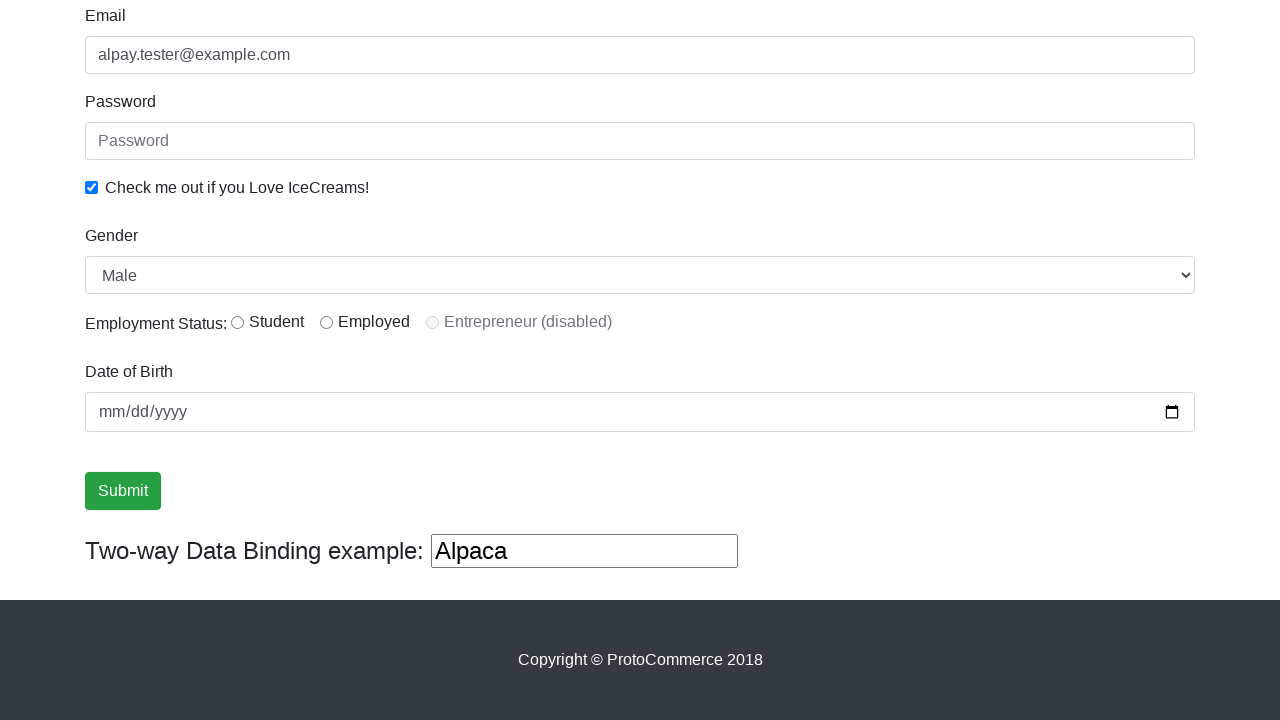

Success message appeared after form submission
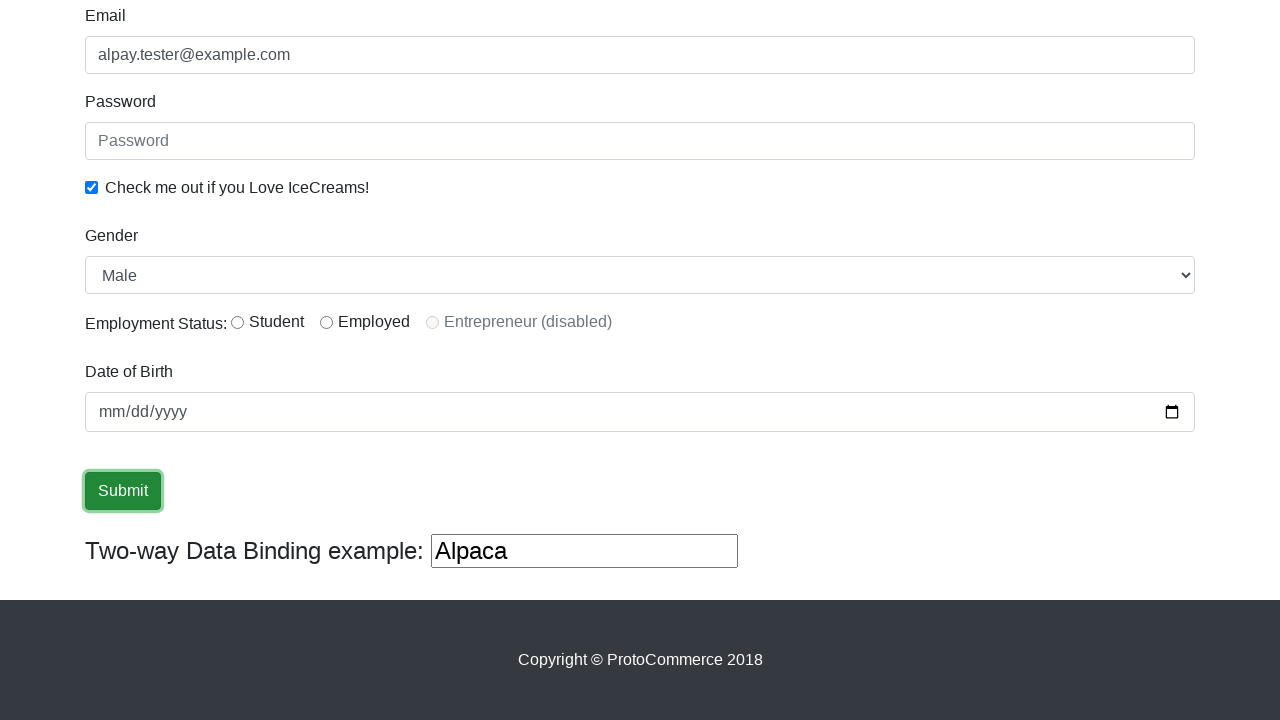

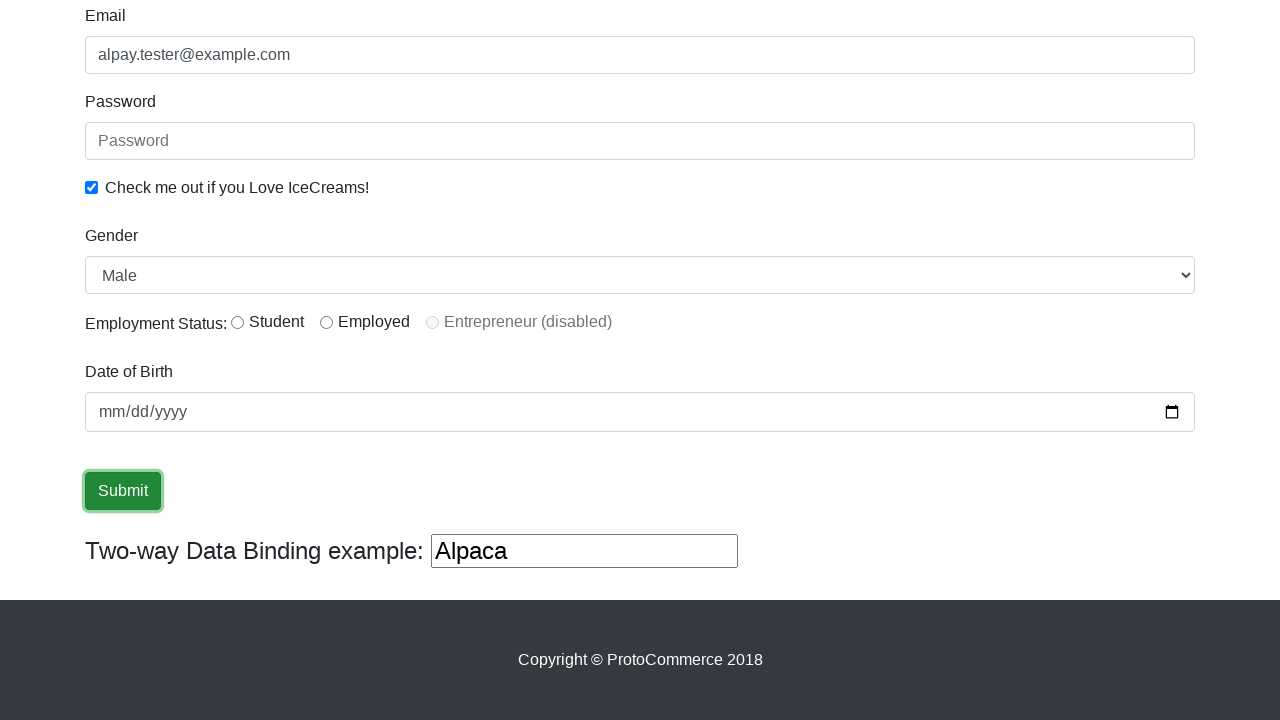